Navigates to the Let's Kode It practice page and maximizes the browser window to verify page loads correctly.

Starting URL: https://www.letskodeit.com/practice

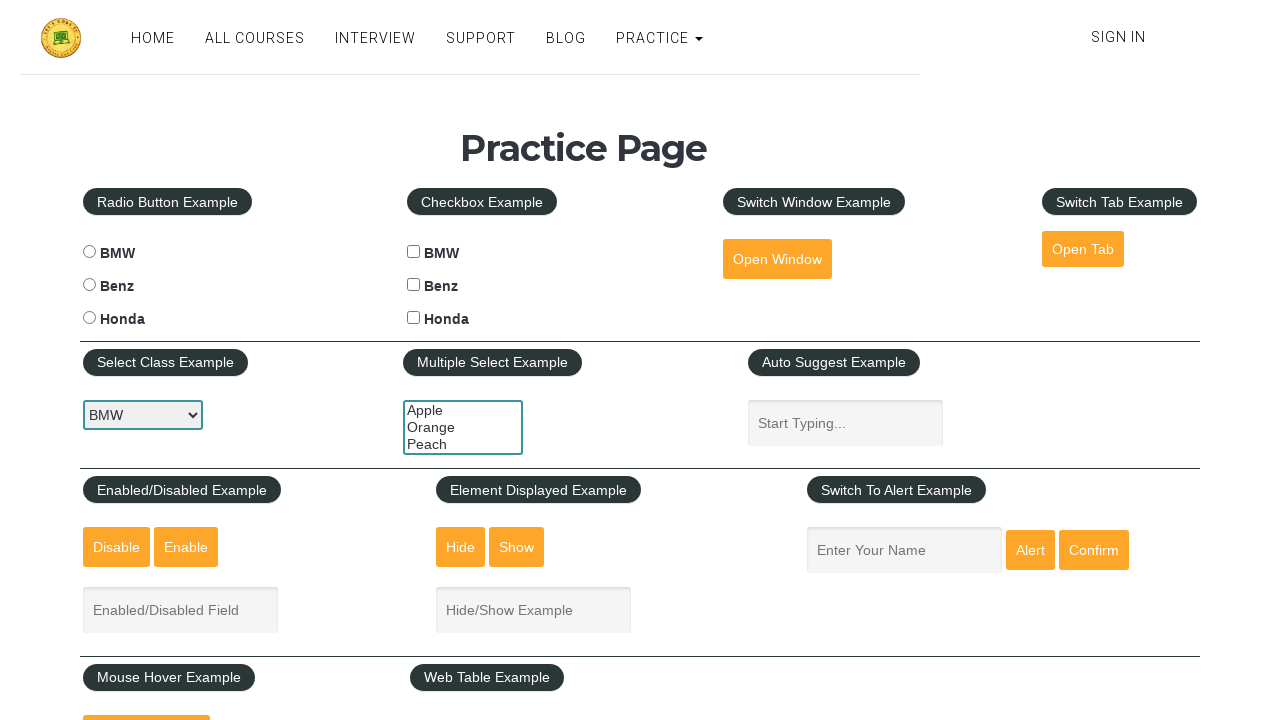

Set viewport size to 1920x1080 to maximize browser window
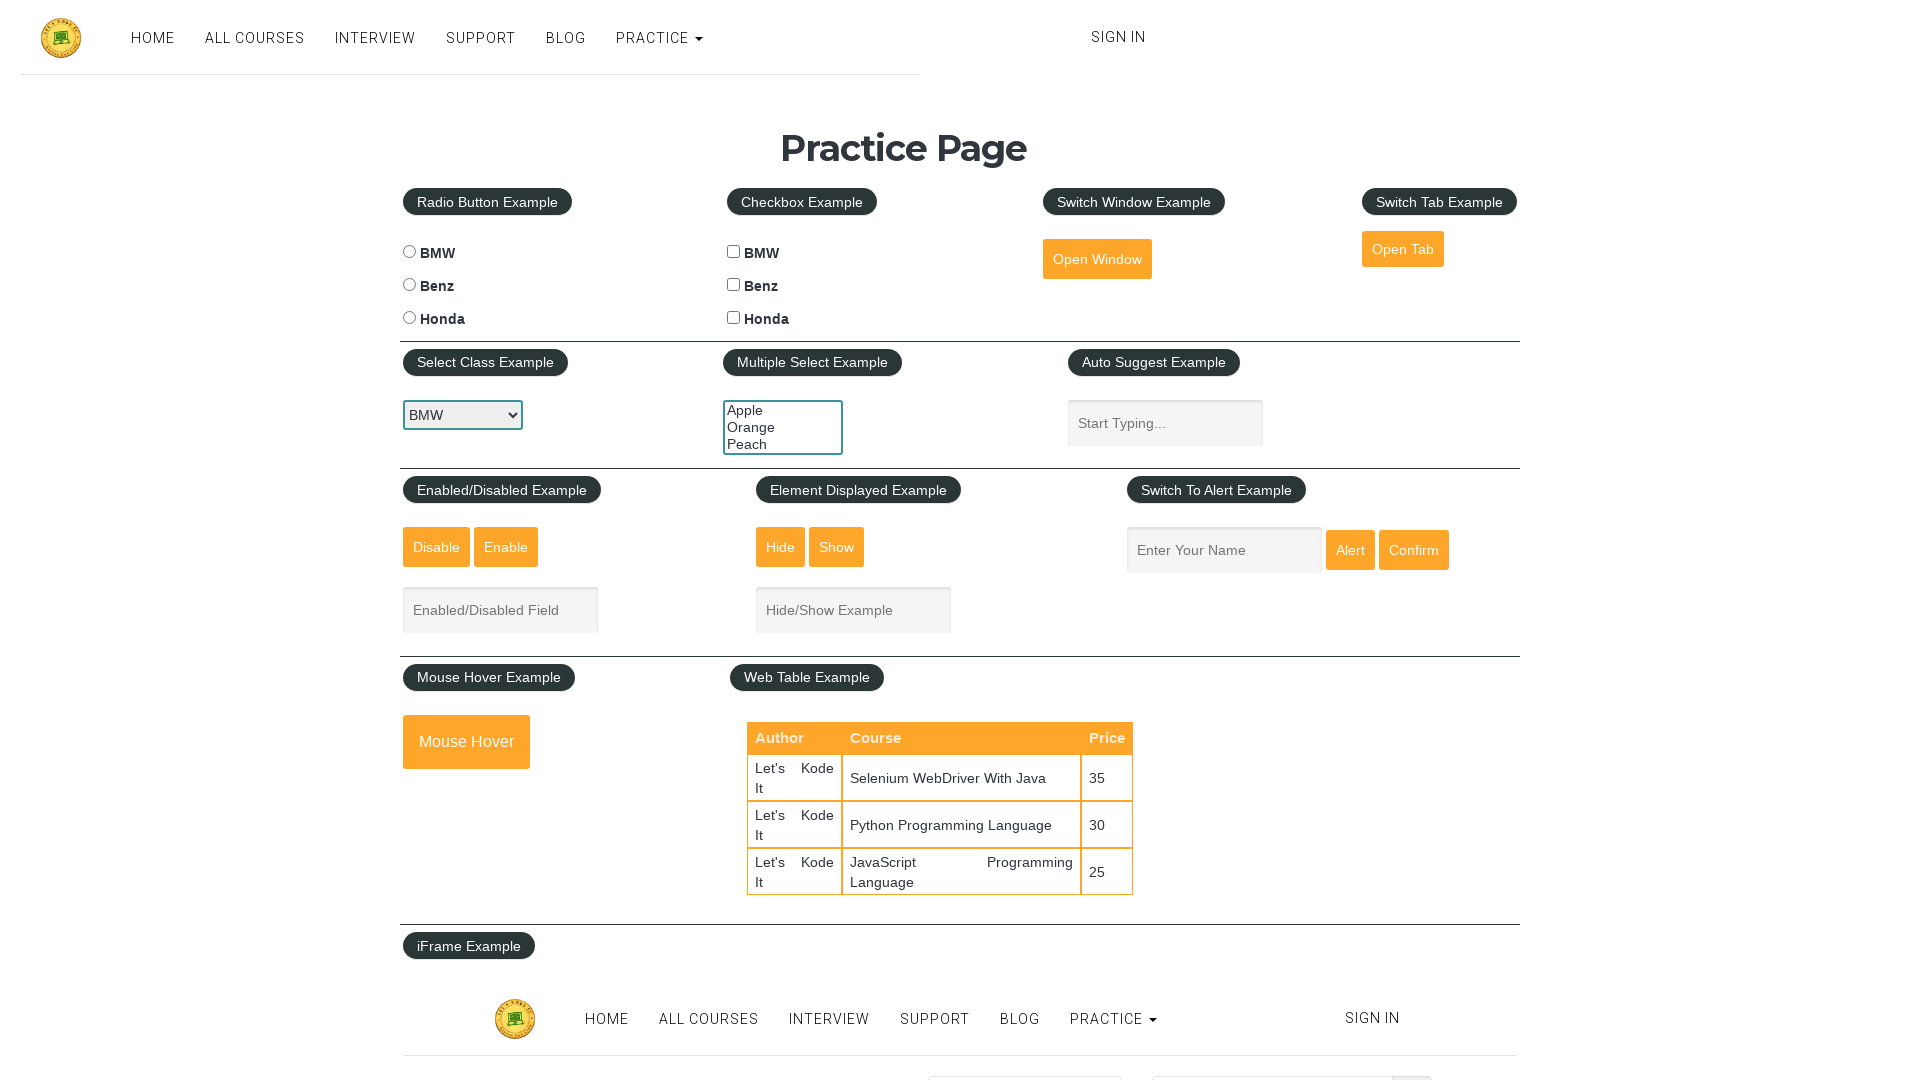

Page fully loaded - DOM content loaded
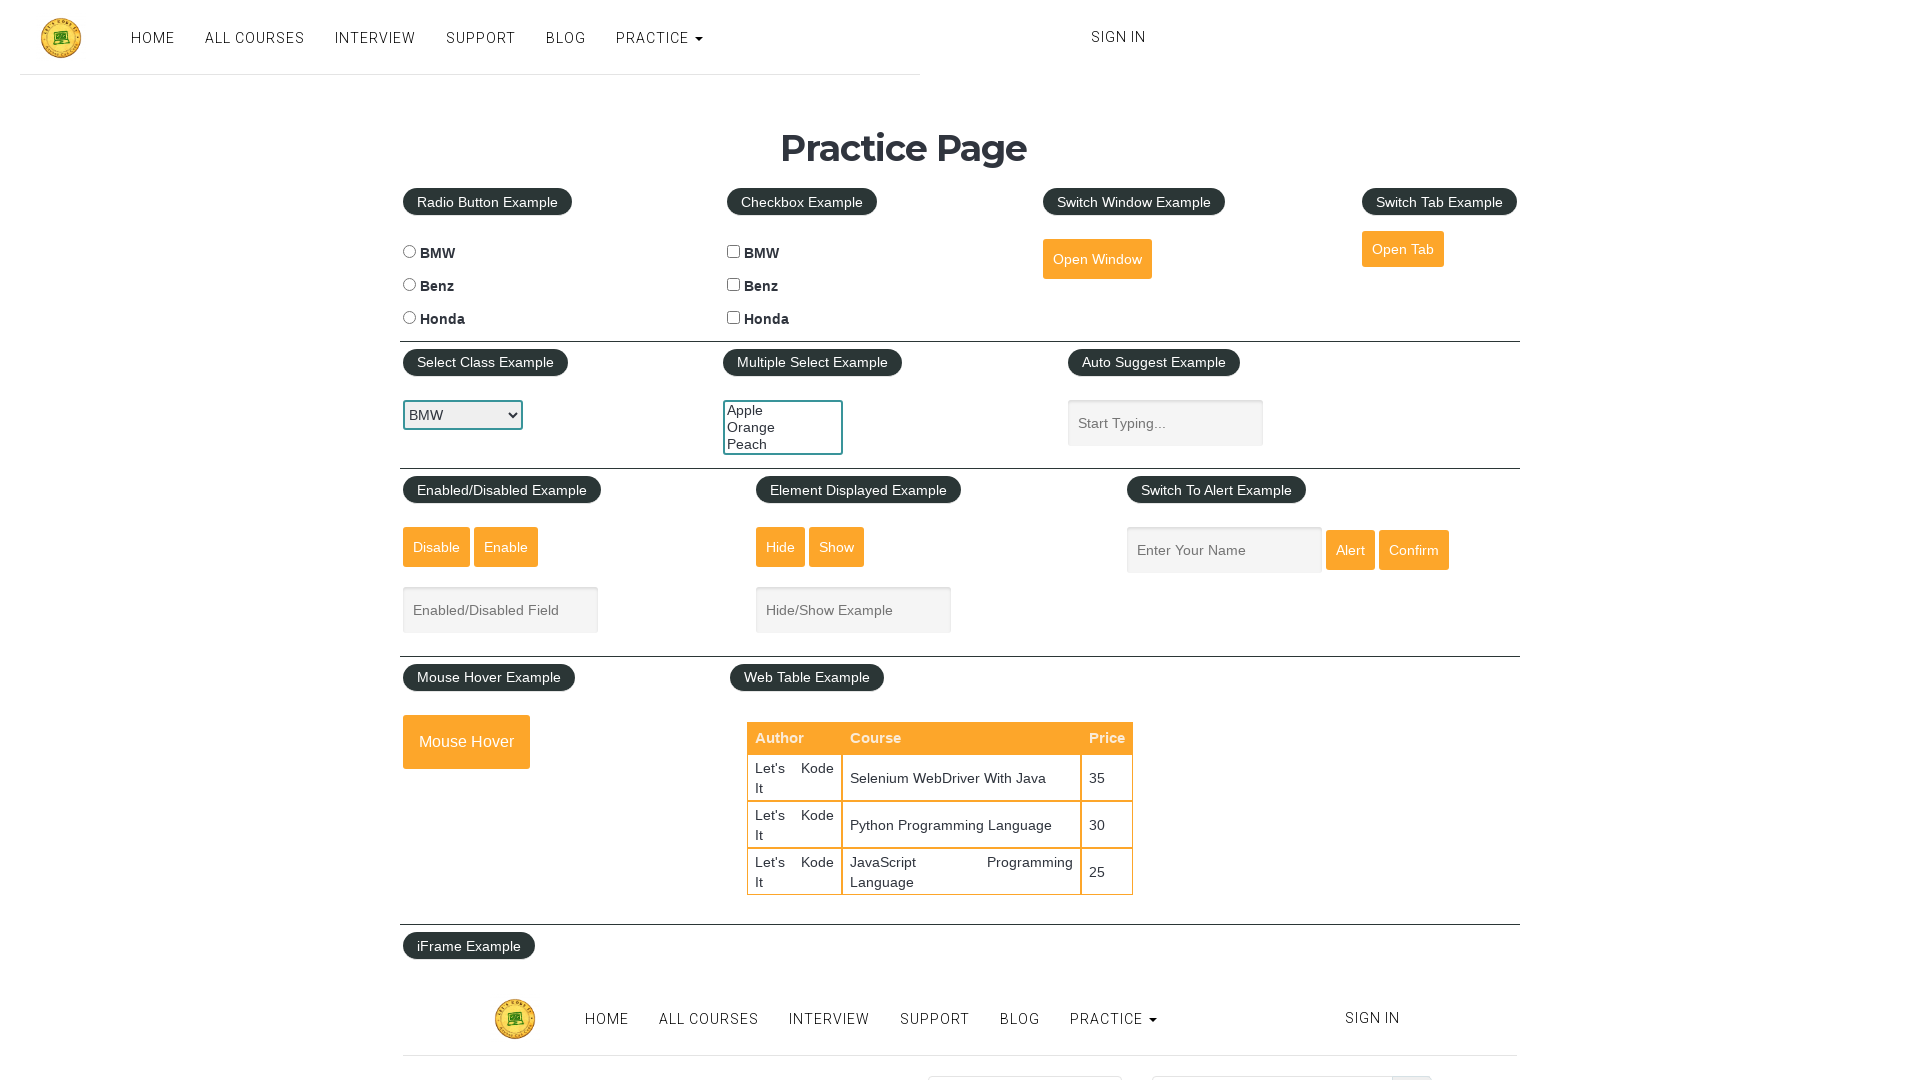

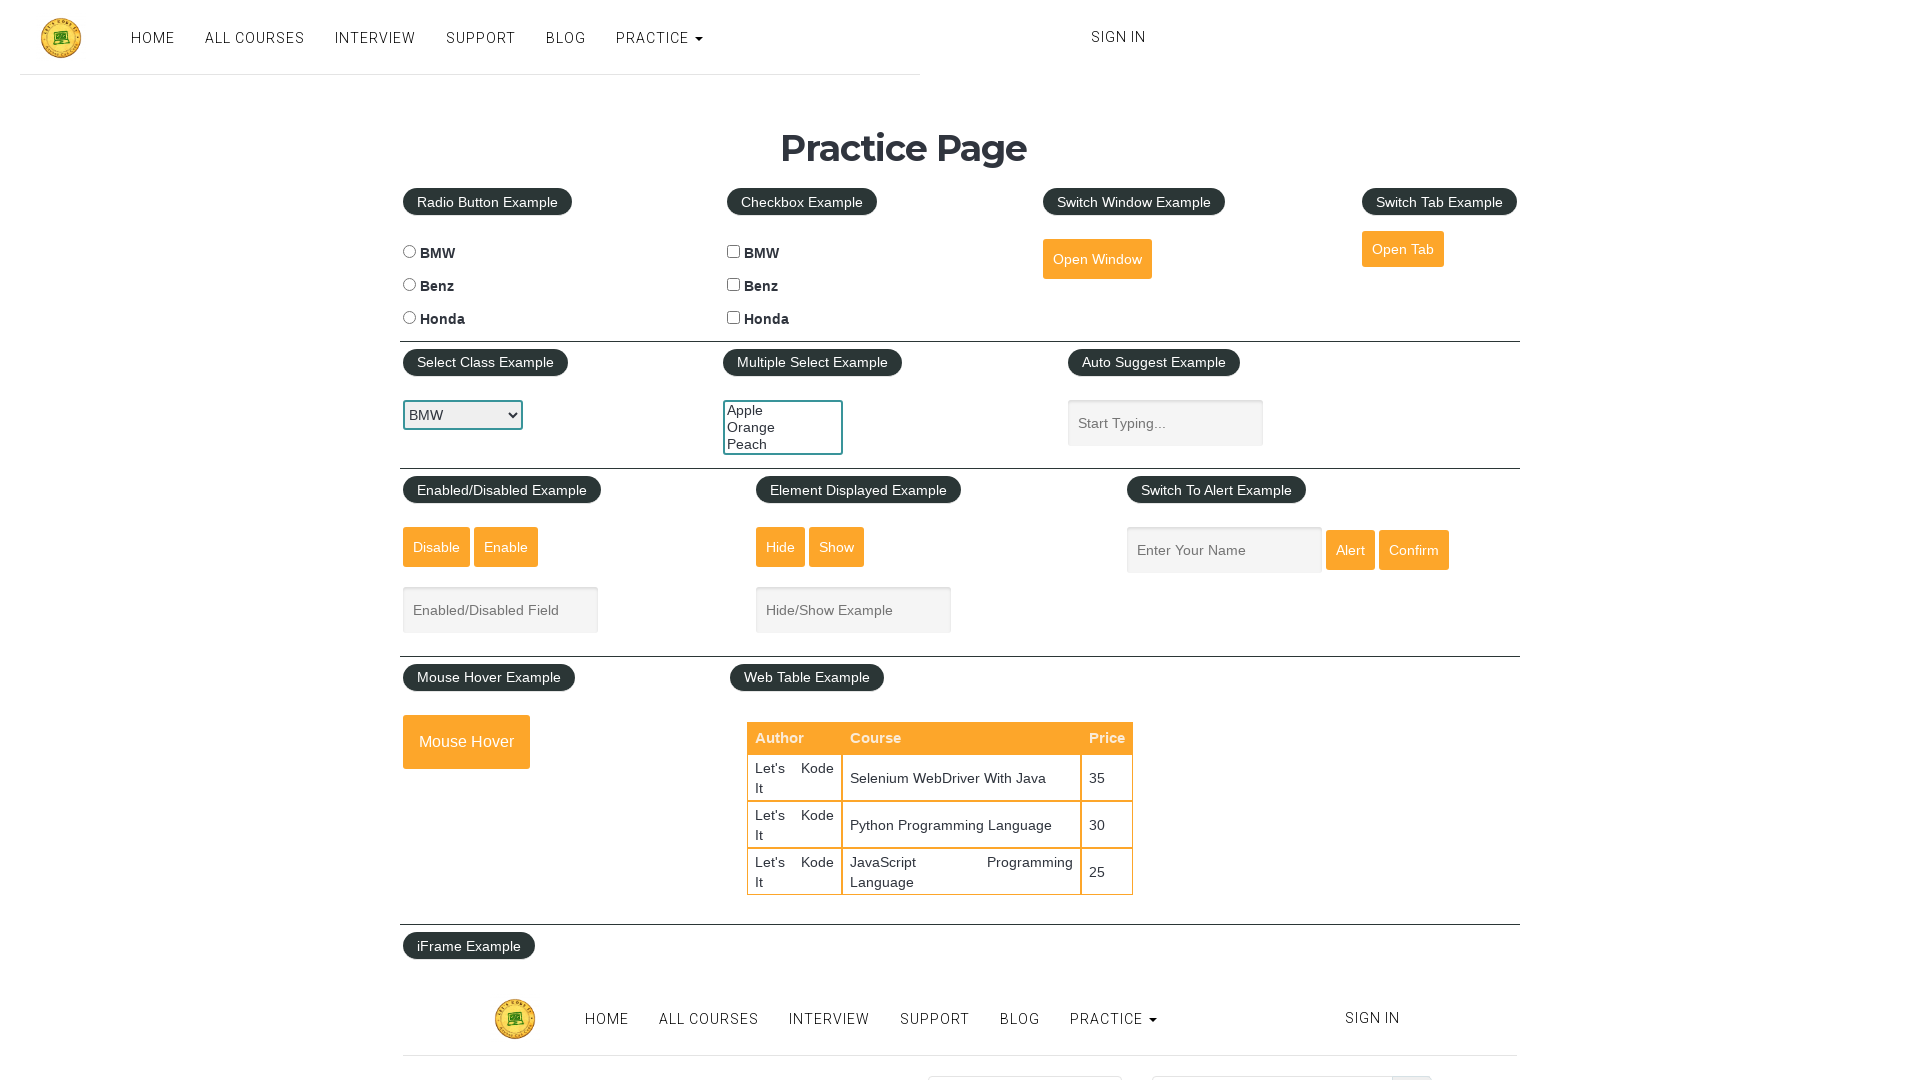